Clicks the About link and verifies navigation to the about page

Starting URL: https://radientanalytics.com

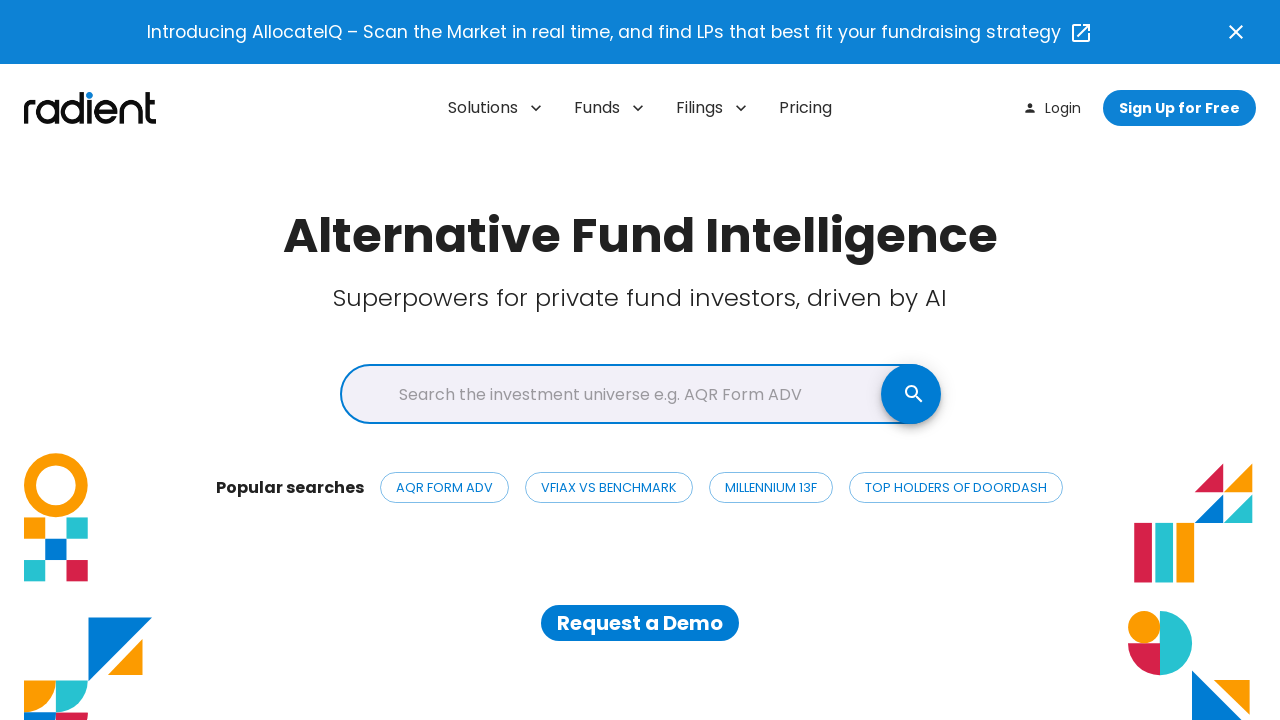

Clicked About link at (467, 447) on a[href="https://radientanalytics.com/web/about"]
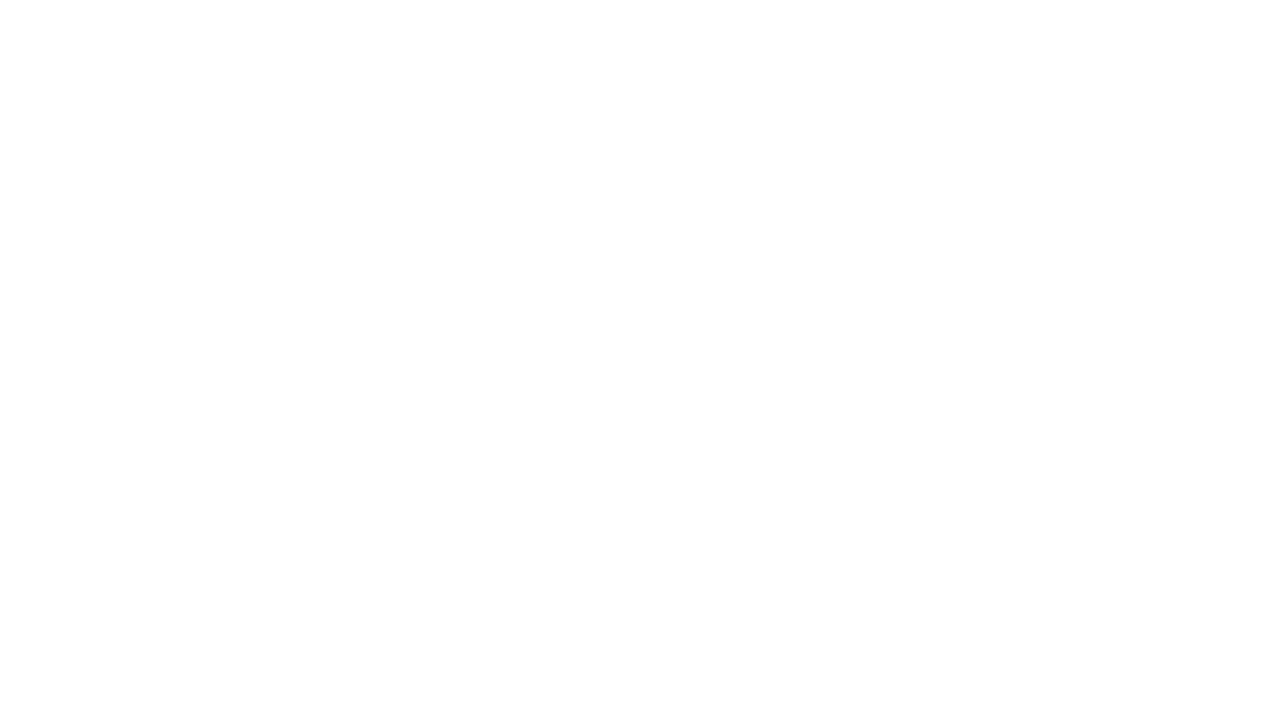

Verified navigation to about page
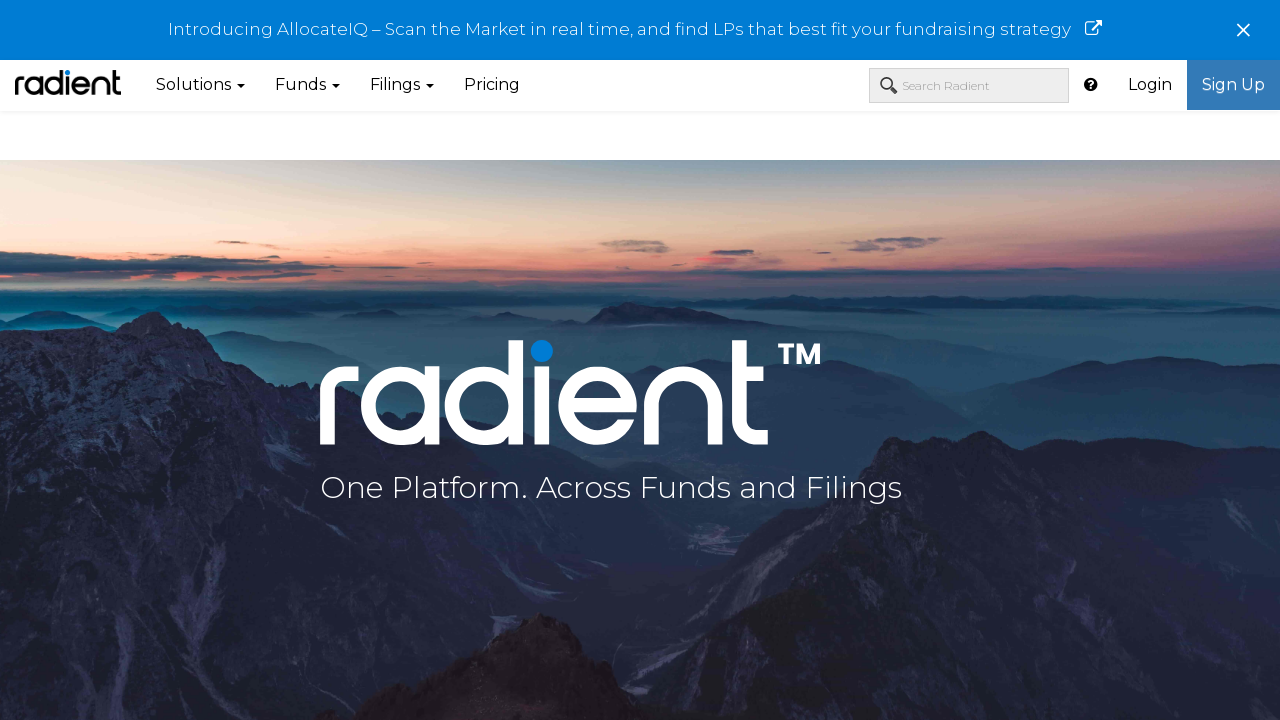

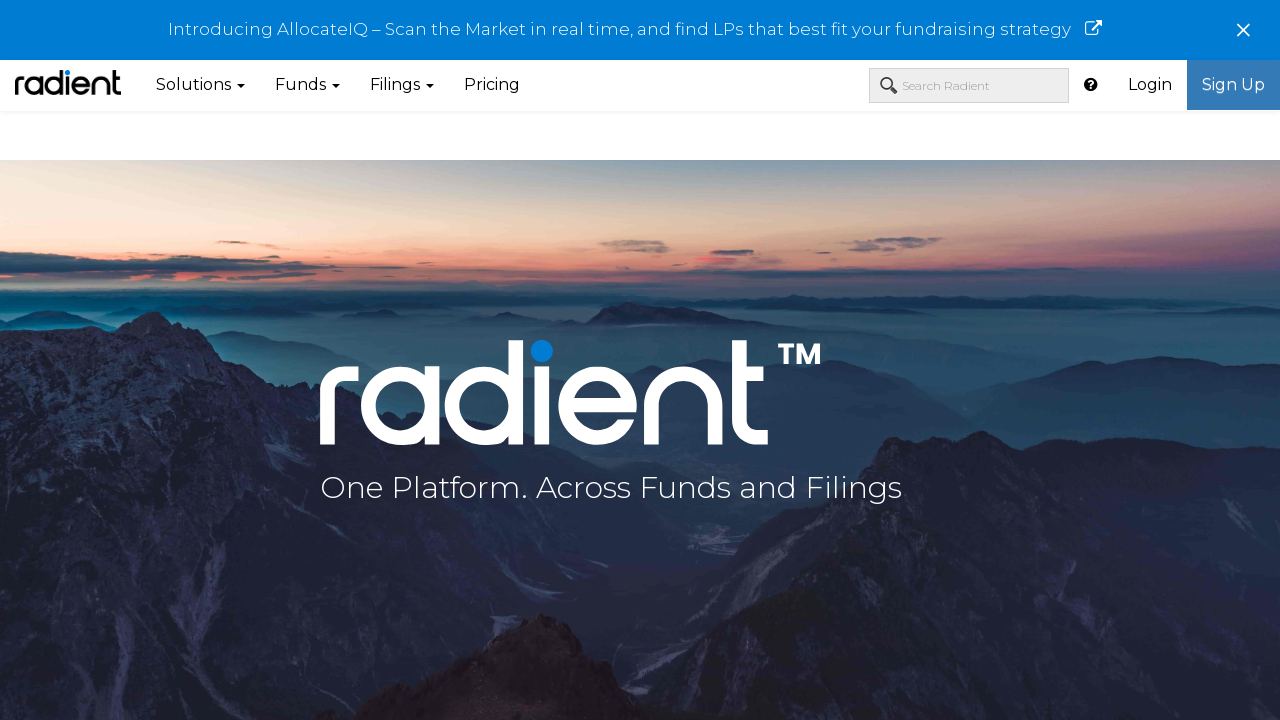